Tests filtering to display all items after filtering by other categories

Starting URL: https://demo.playwright.dev/todomvc

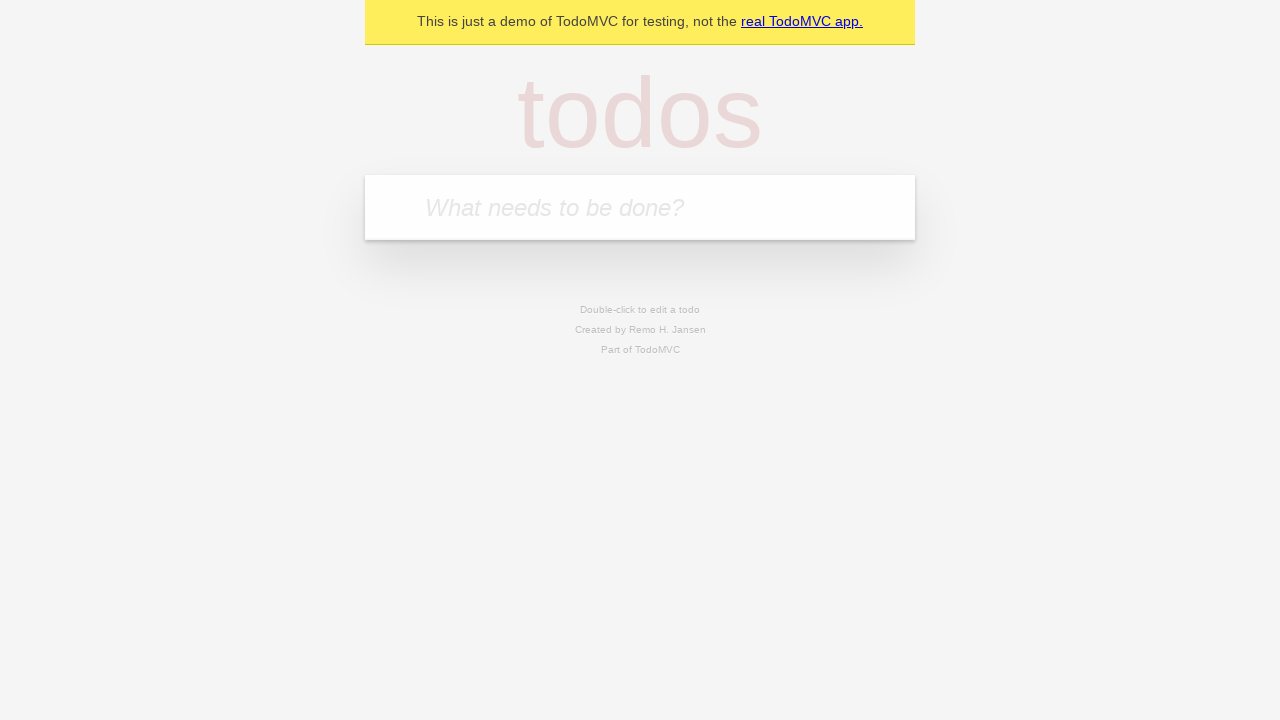

Filled todo input with 'buy some cheese' on internal:attr=[placeholder="What needs to be done?"i]
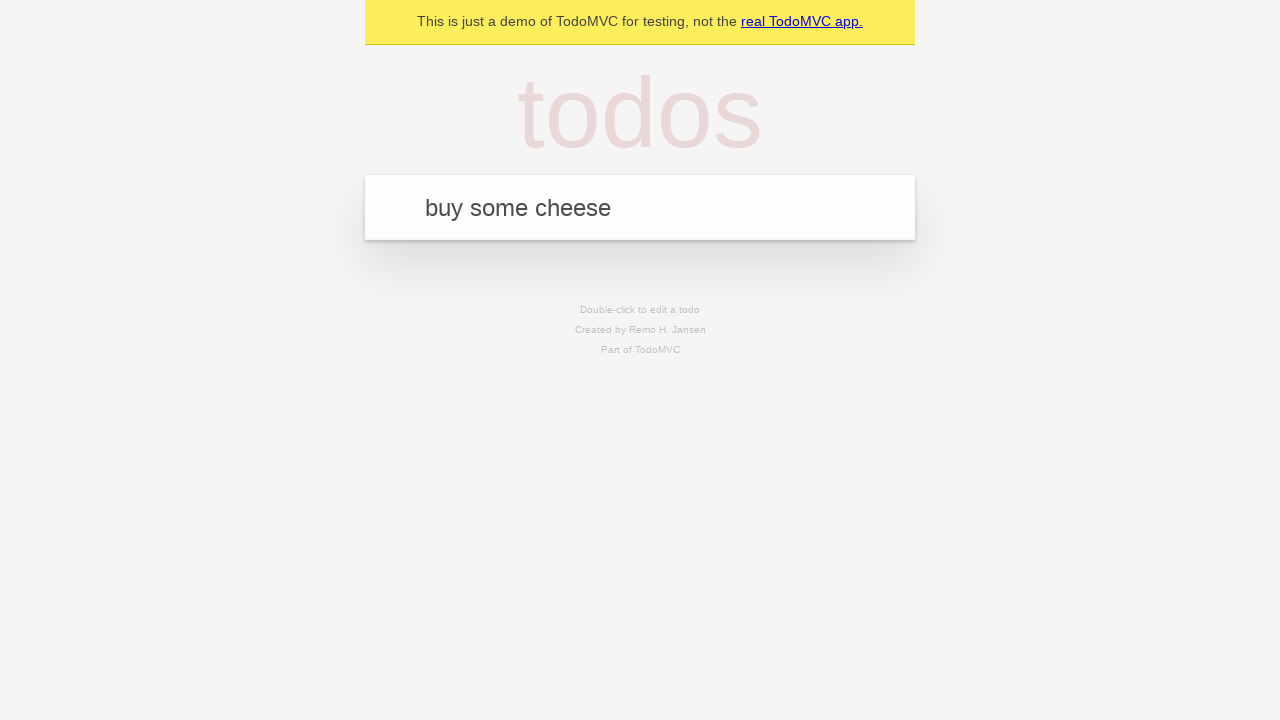

Pressed Enter to create first todo item on internal:attr=[placeholder="What needs to be done?"i]
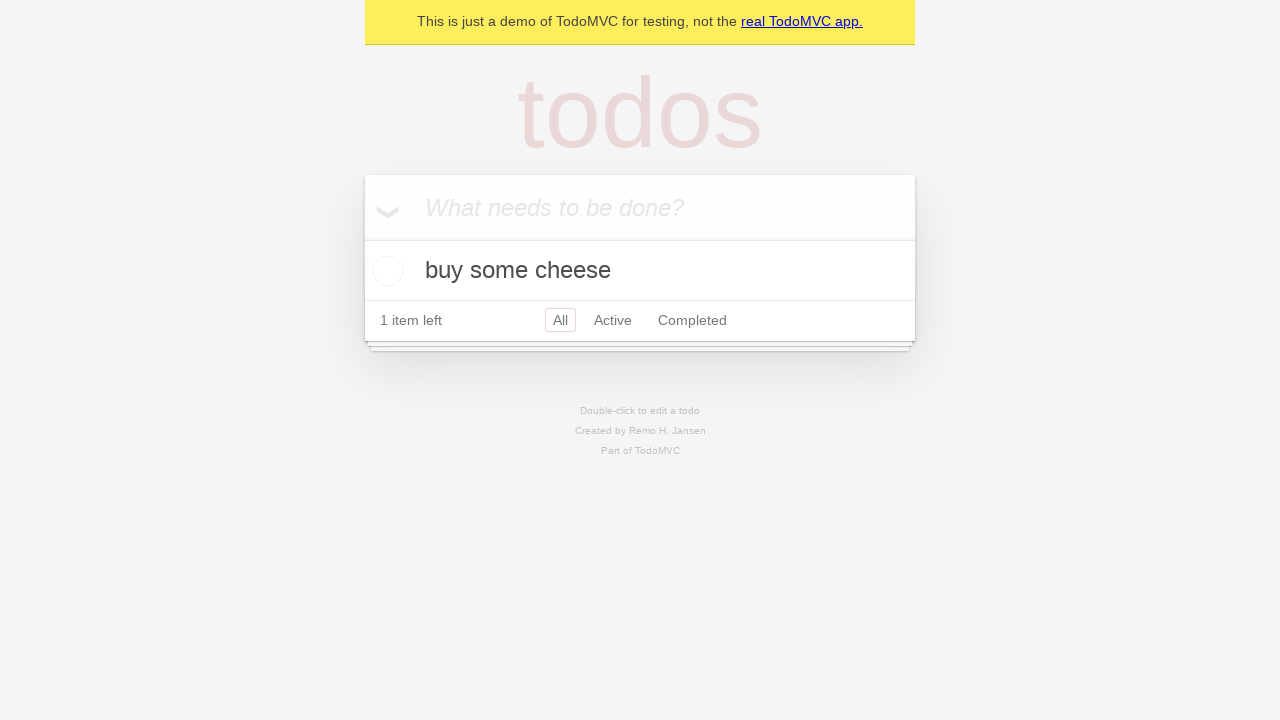

Filled todo input with 'feed the cat' on internal:attr=[placeholder="What needs to be done?"i]
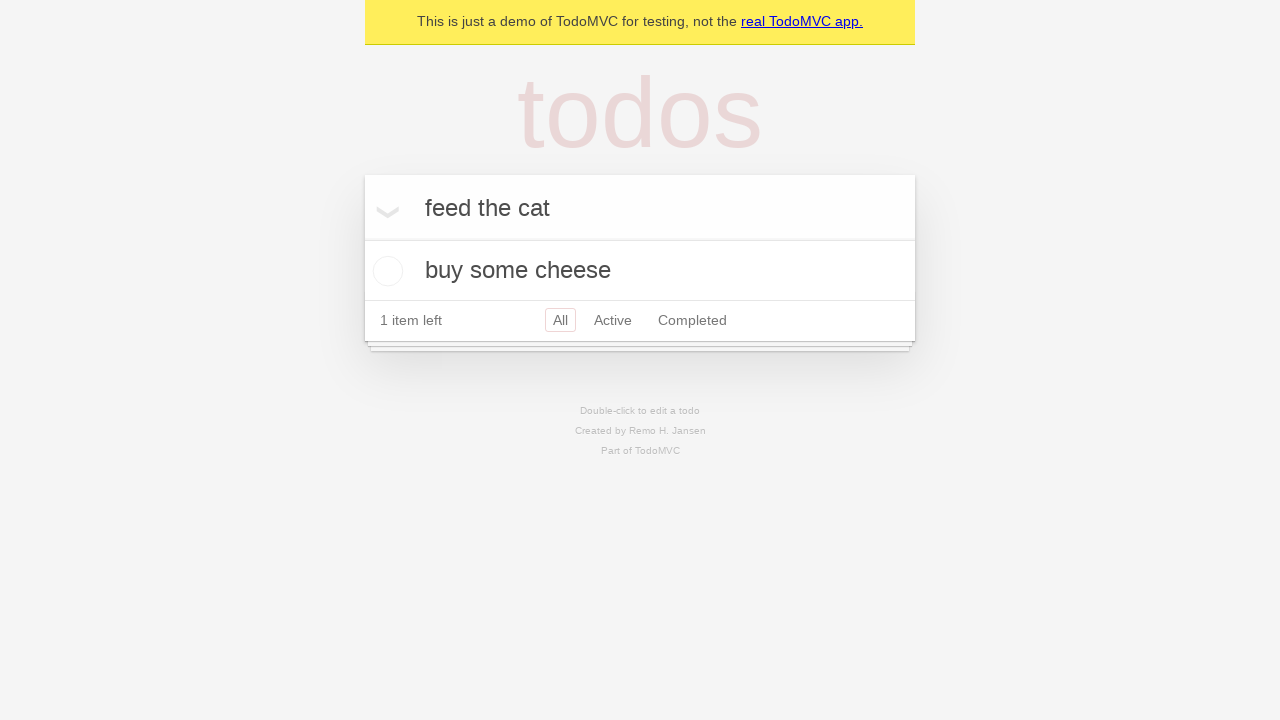

Pressed Enter to create second todo item on internal:attr=[placeholder="What needs to be done?"i]
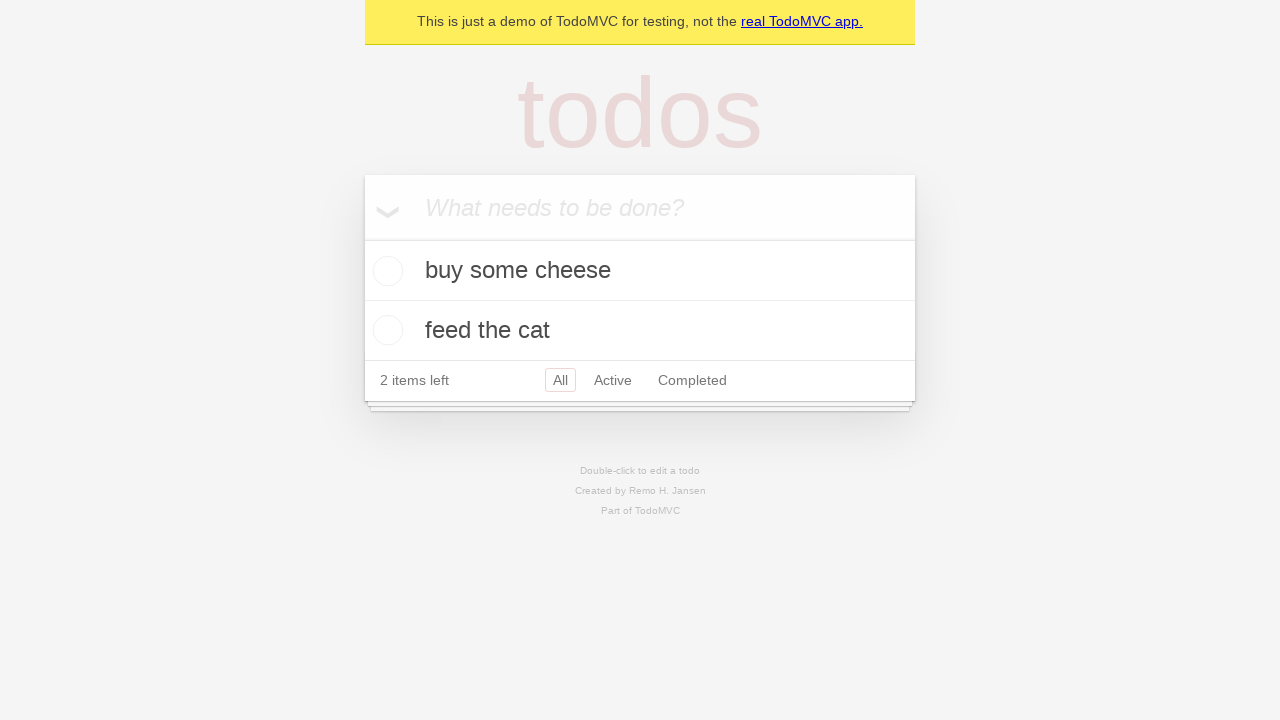

Filled todo input with 'book a doctors appointment' on internal:attr=[placeholder="What needs to be done?"i]
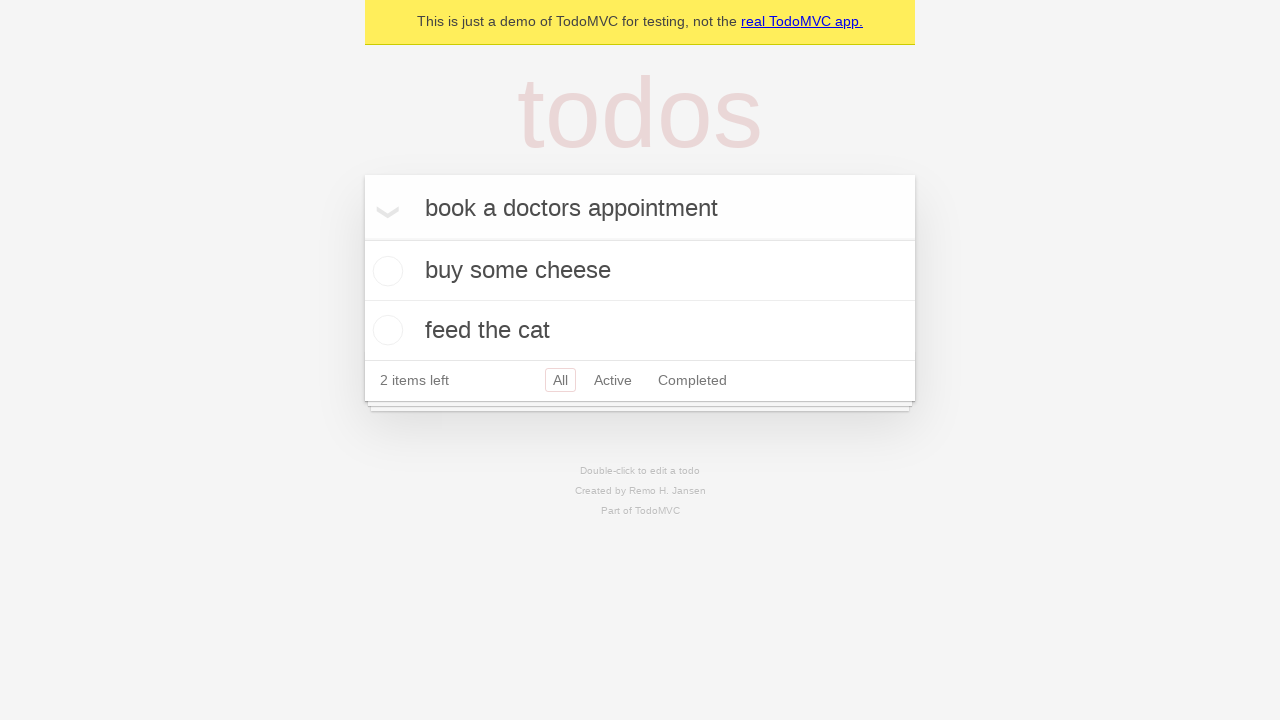

Pressed Enter to create third todo item on internal:attr=[placeholder="What needs to be done?"i]
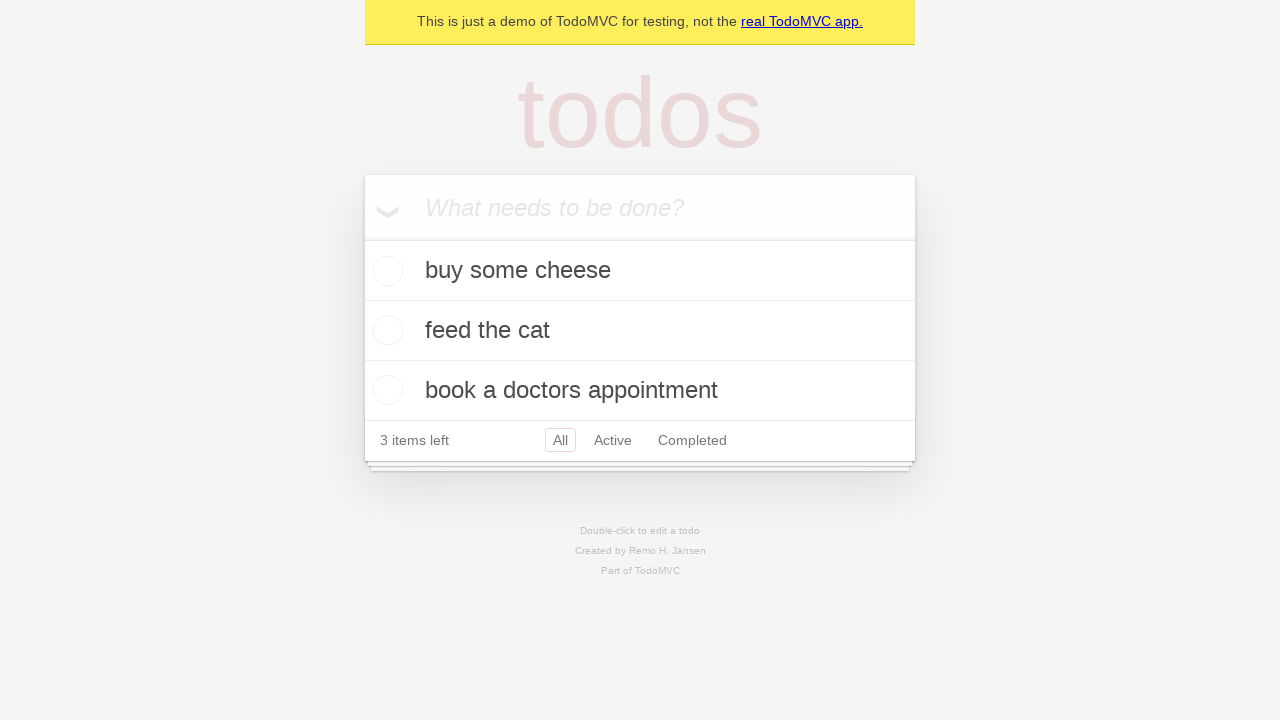

Checked the second todo item at (385, 330) on internal:testid=[data-testid="todo-item"s] >> nth=1 >> internal:role=checkbox
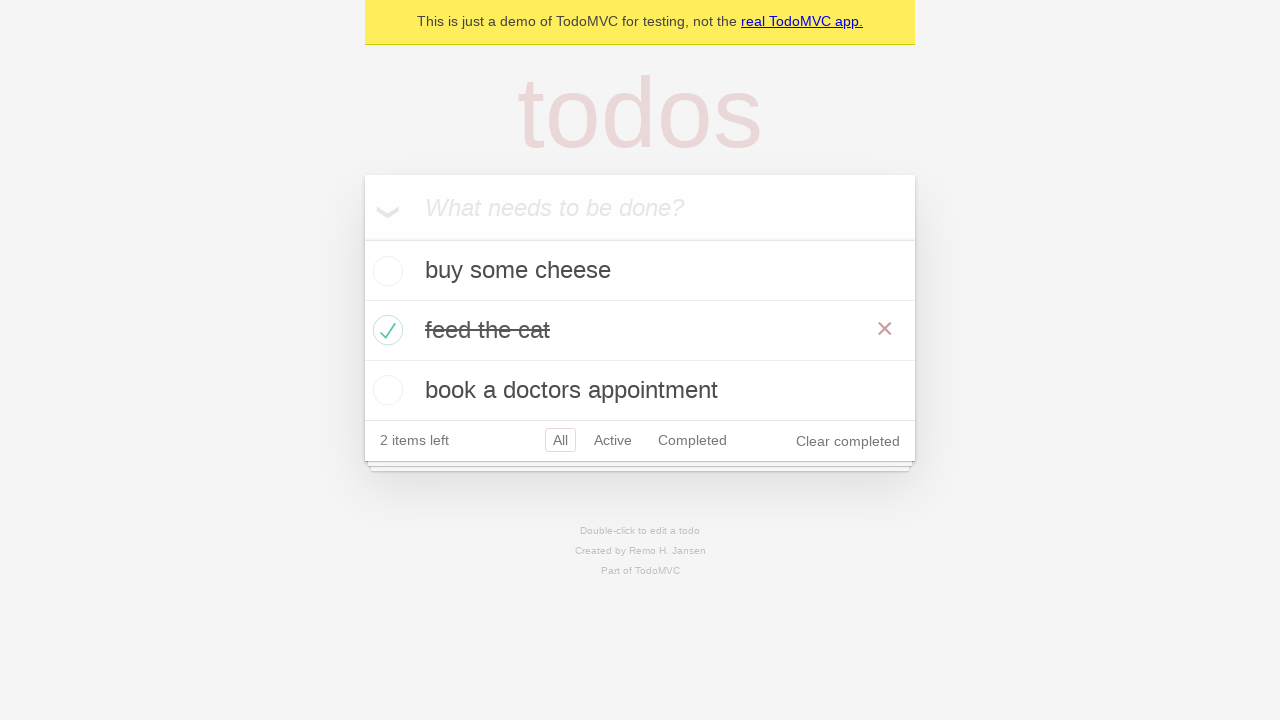

Clicked Active filter to display only active items at (613, 440) on internal:role=link[name="Active"i]
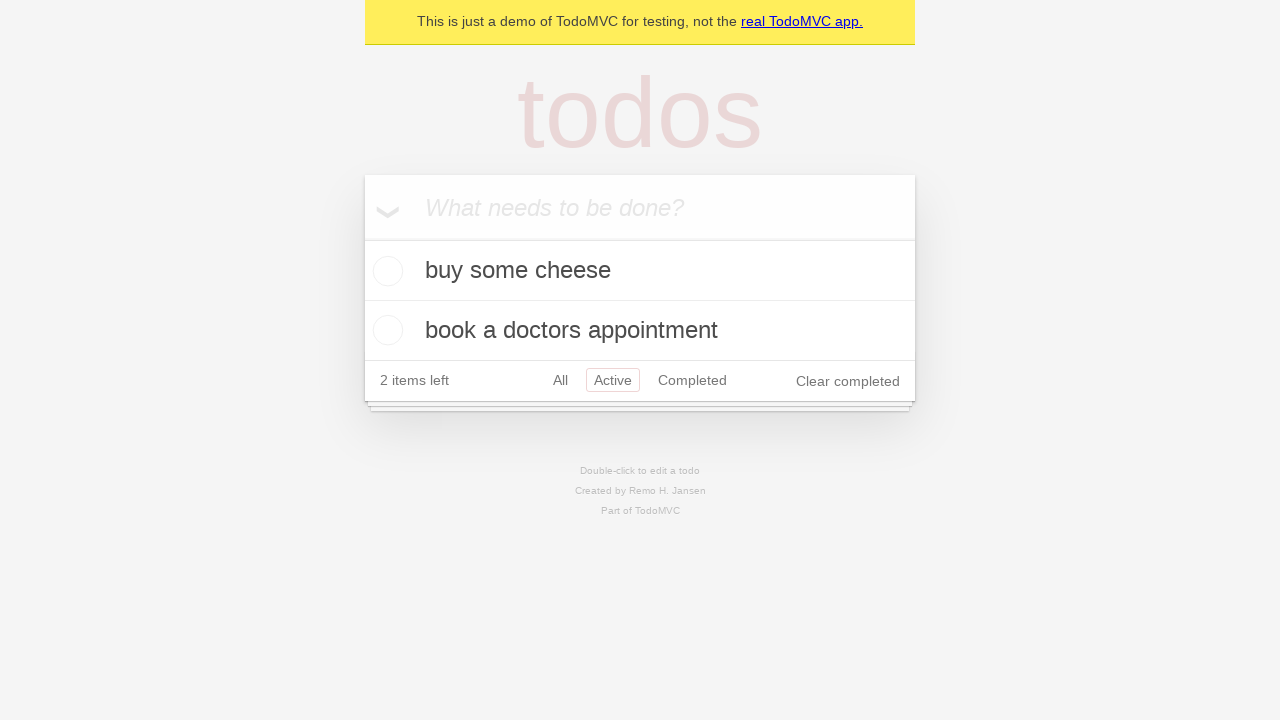

Clicked Completed filter to display only completed items at (692, 380) on internal:role=link[name="Completed"i]
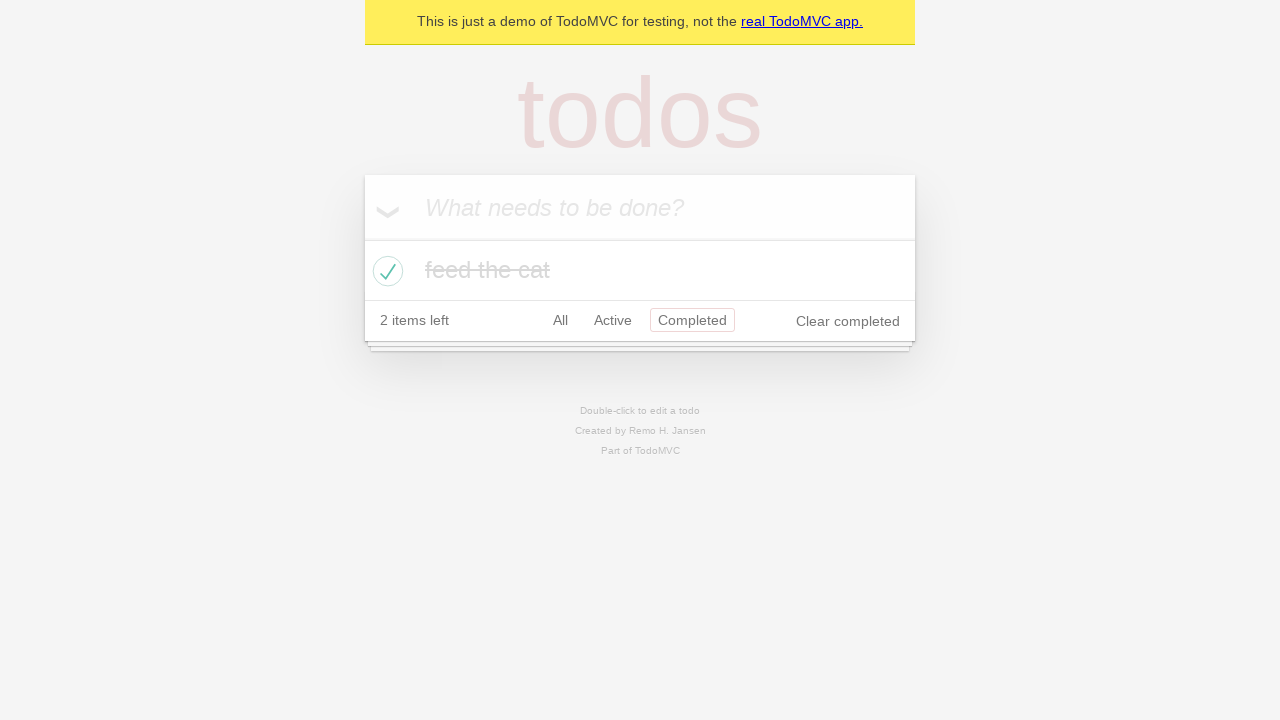

Clicked All filter to display all items at (560, 320) on internal:role=link[name="All"i]
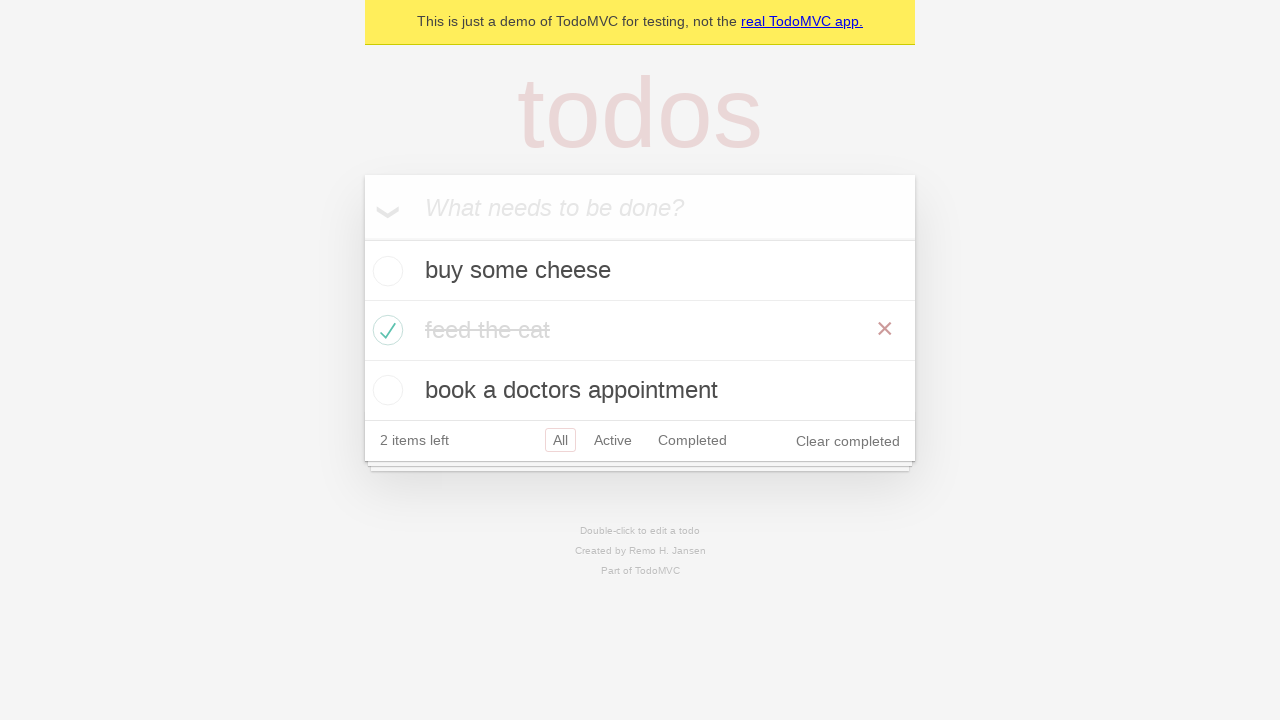

Waited for all todo items to be displayed
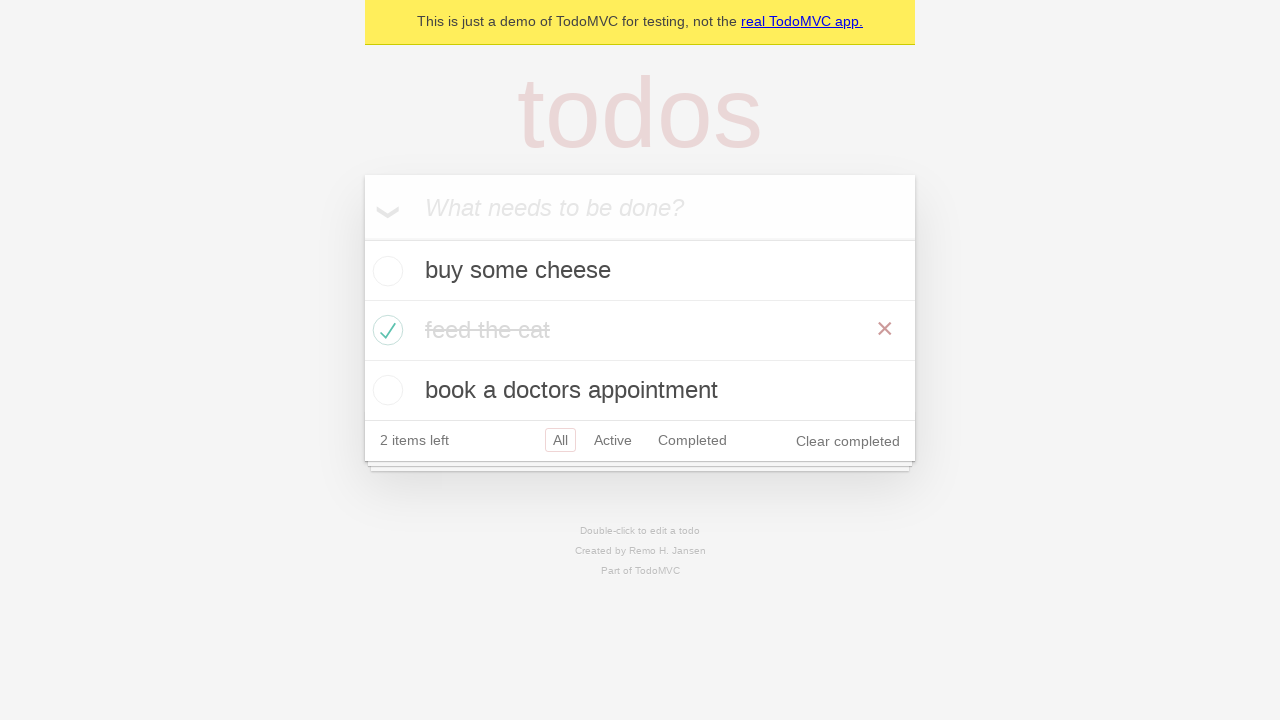

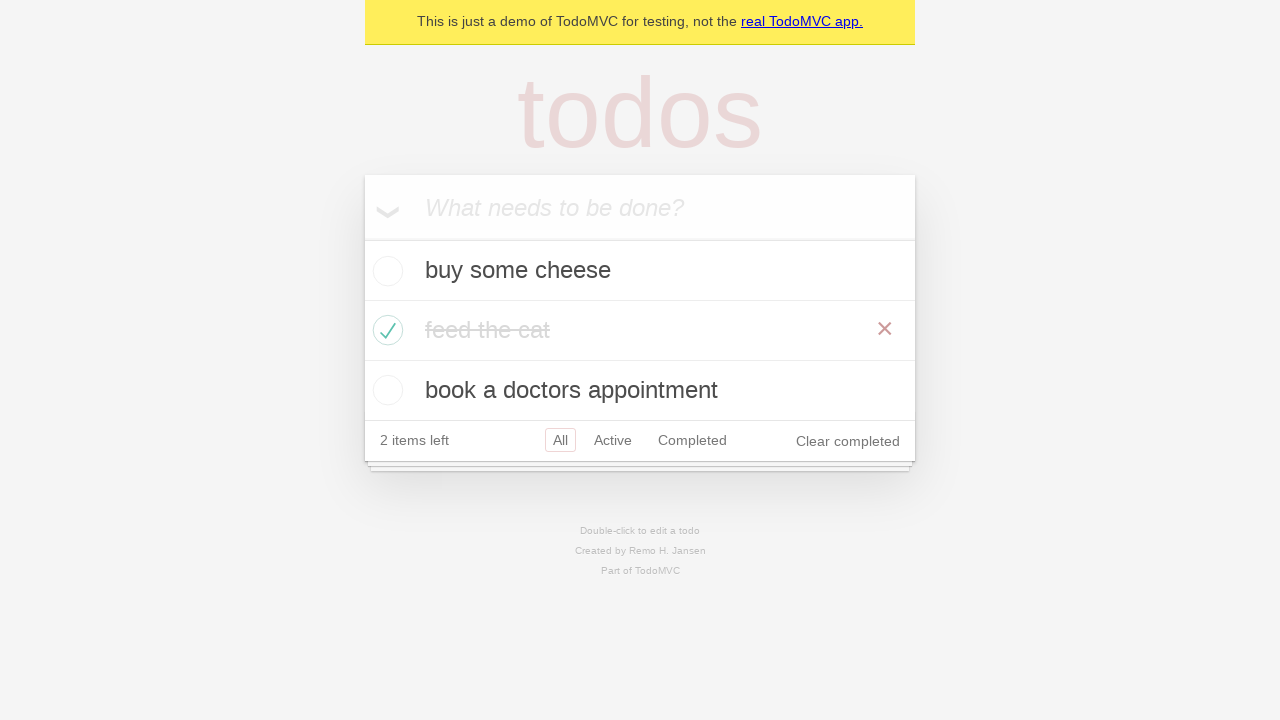